Navigates to wisequarter.com and verifies the page loads correctly by checking the current URL

Starting URL: https://www.wisequarter.com/

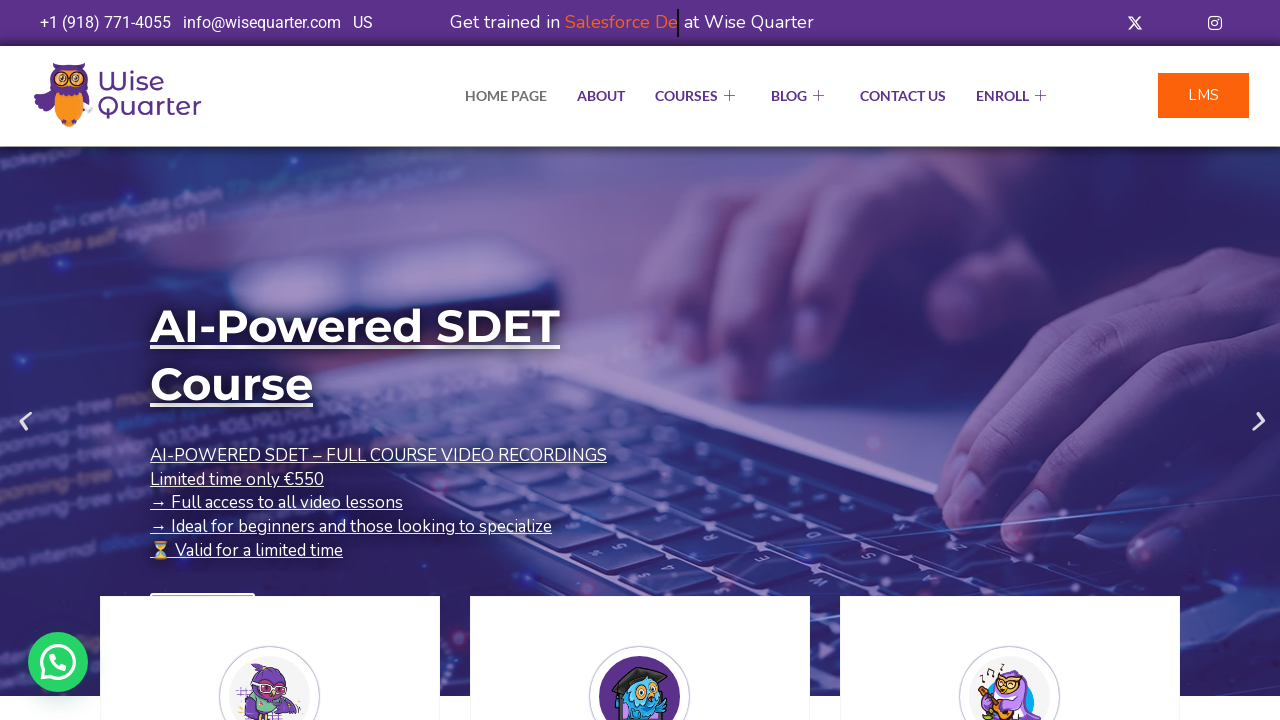

Waited for page to reach domcontentloaded state
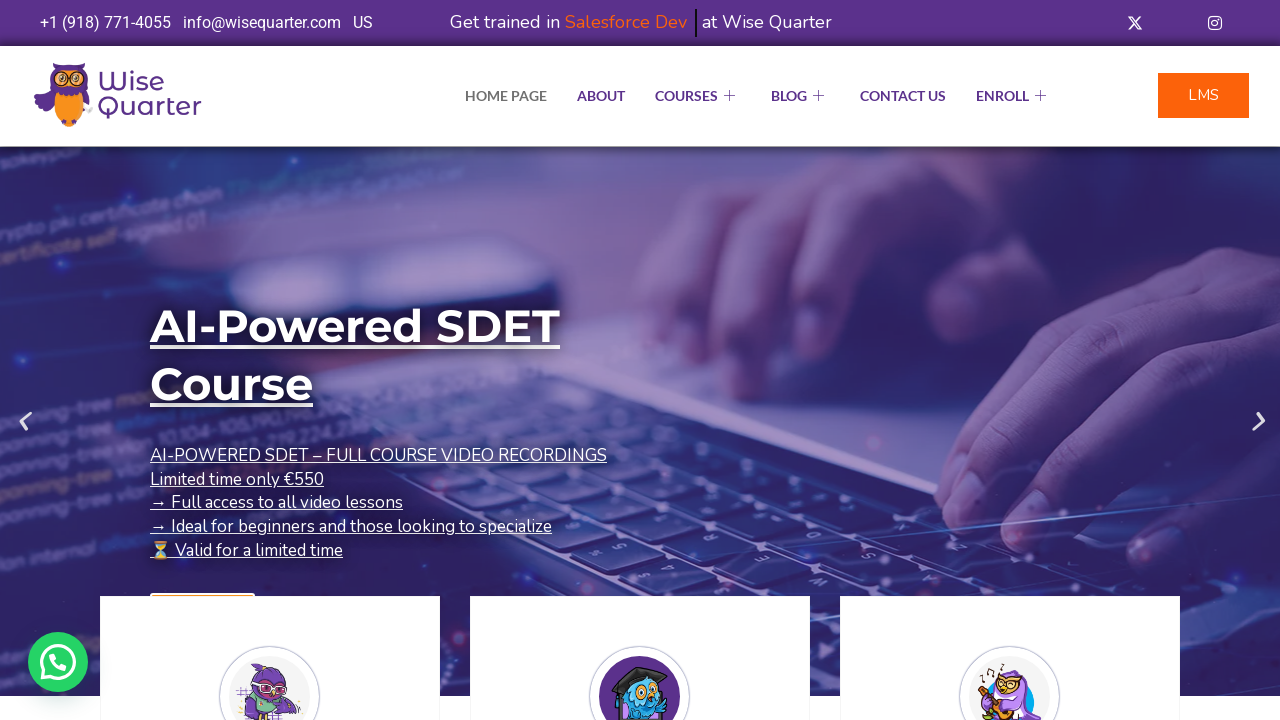

Verified current URL contains 'wisequarter.com'
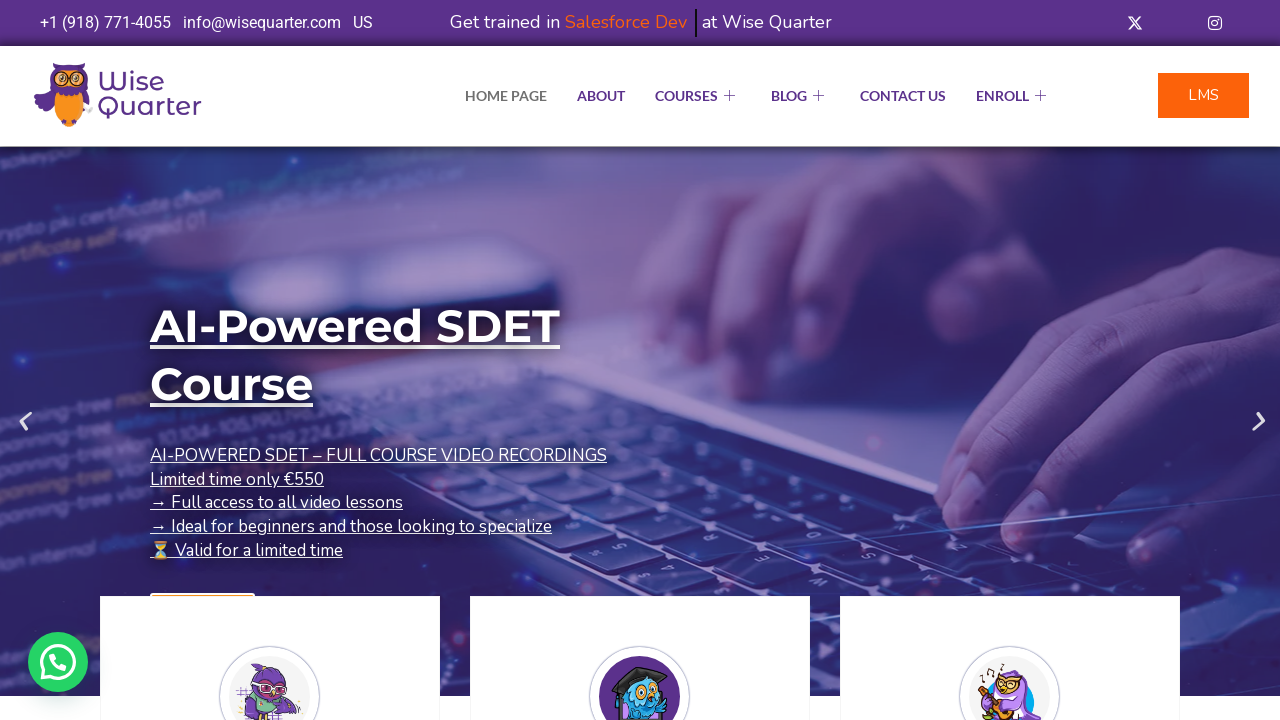

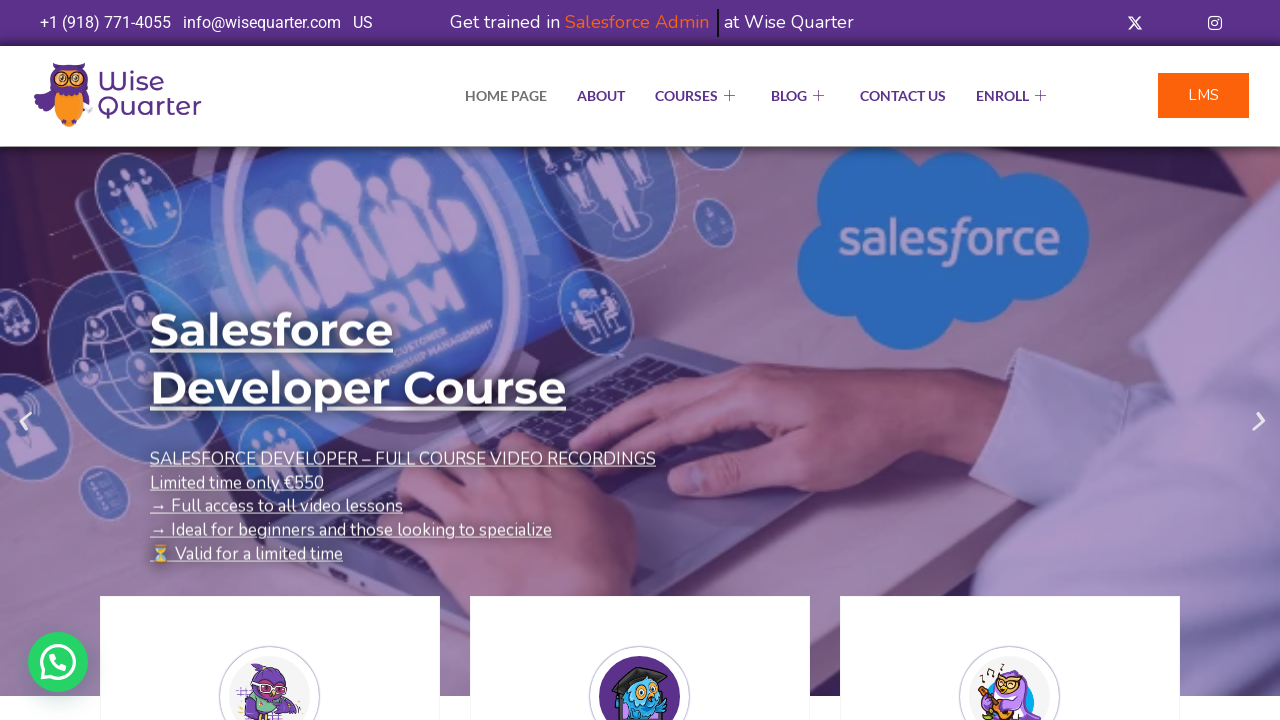